Tests that the Clear completed button is hidden when there are no completed items

Starting URL: https://demo.playwright.dev/todomvc

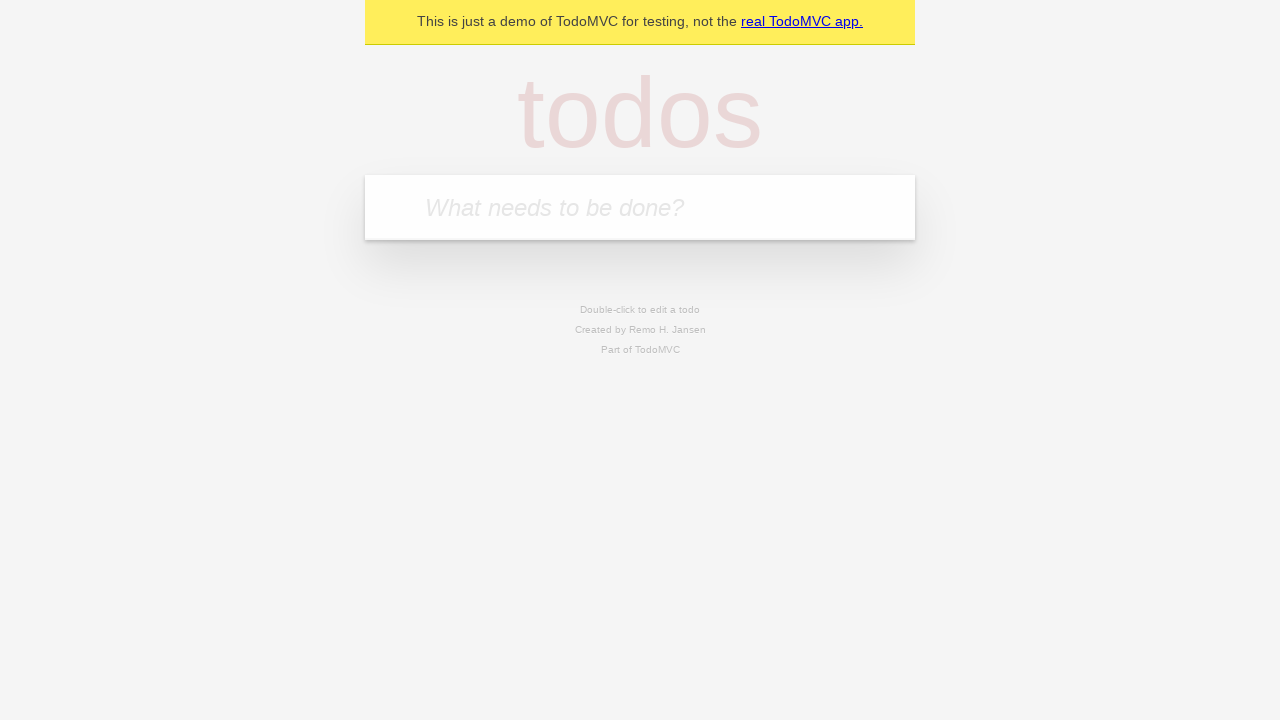

Filled todo input with 'watch monty python' on internal:attr=[placeholder="What needs to be done?"i]
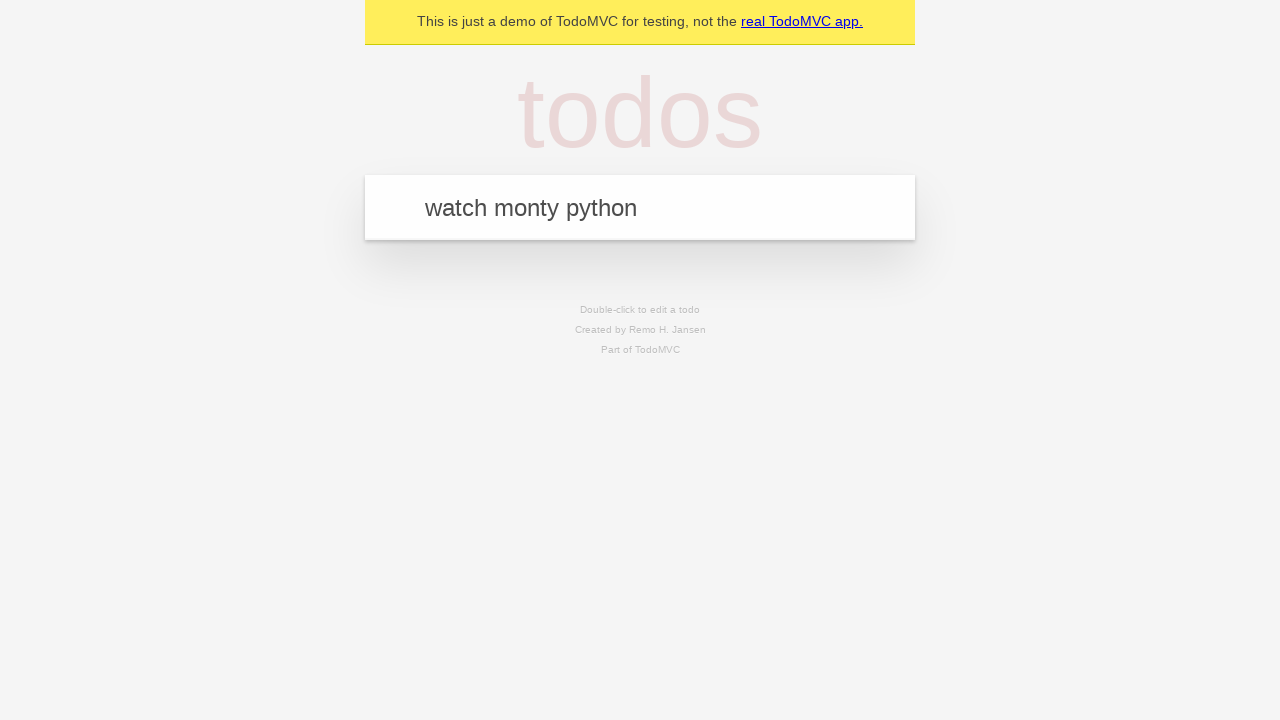

Pressed Enter to add todo 'watch monty python' on internal:attr=[placeholder="What needs to be done?"i]
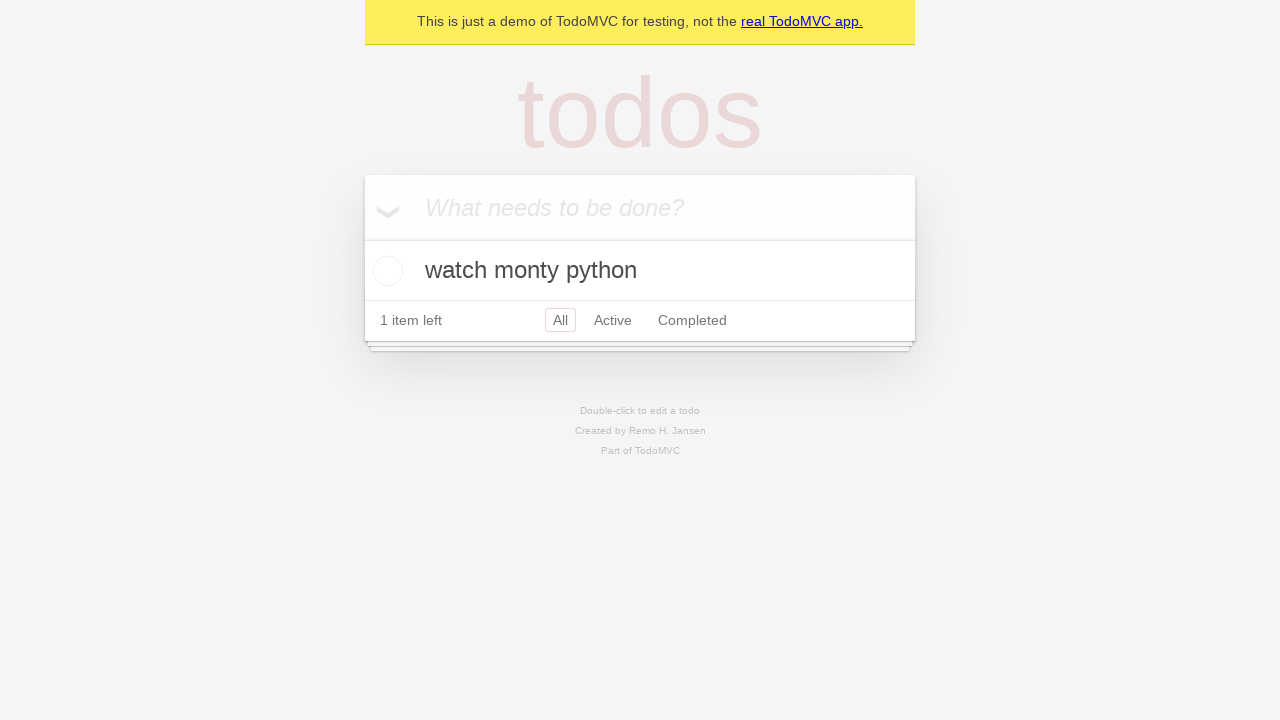

Filled todo input with 'feed the cat' on internal:attr=[placeholder="What needs to be done?"i]
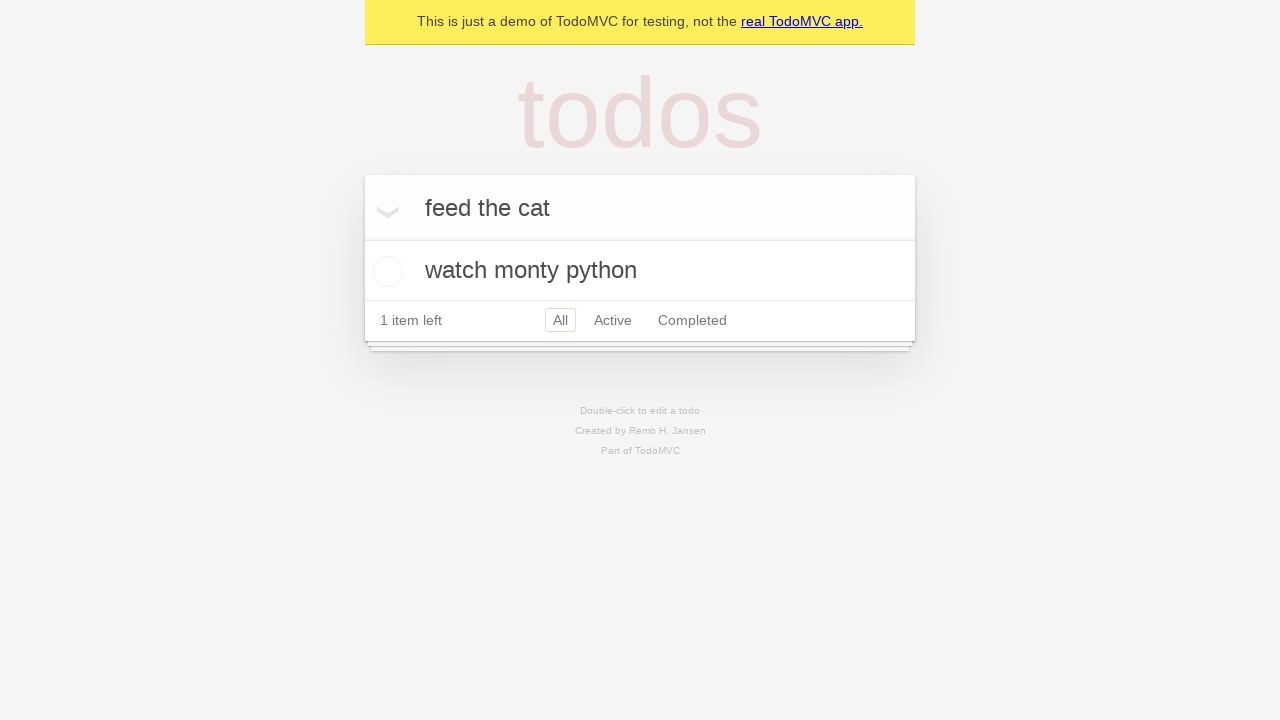

Pressed Enter to add todo 'feed the cat' on internal:attr=[placeholder="What needs to be done?"i]
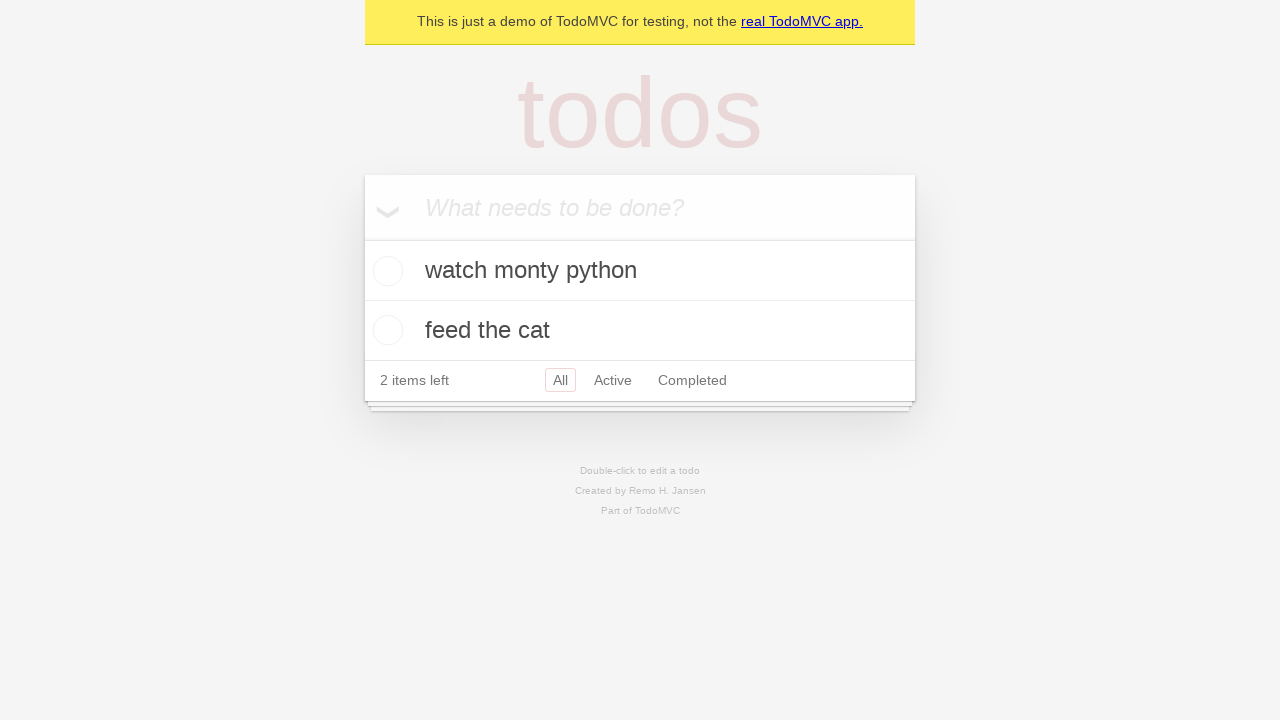

Filled todo input with 'book a doctors appointment' on internal:attr=[placeholder="What needs to be done?"i]
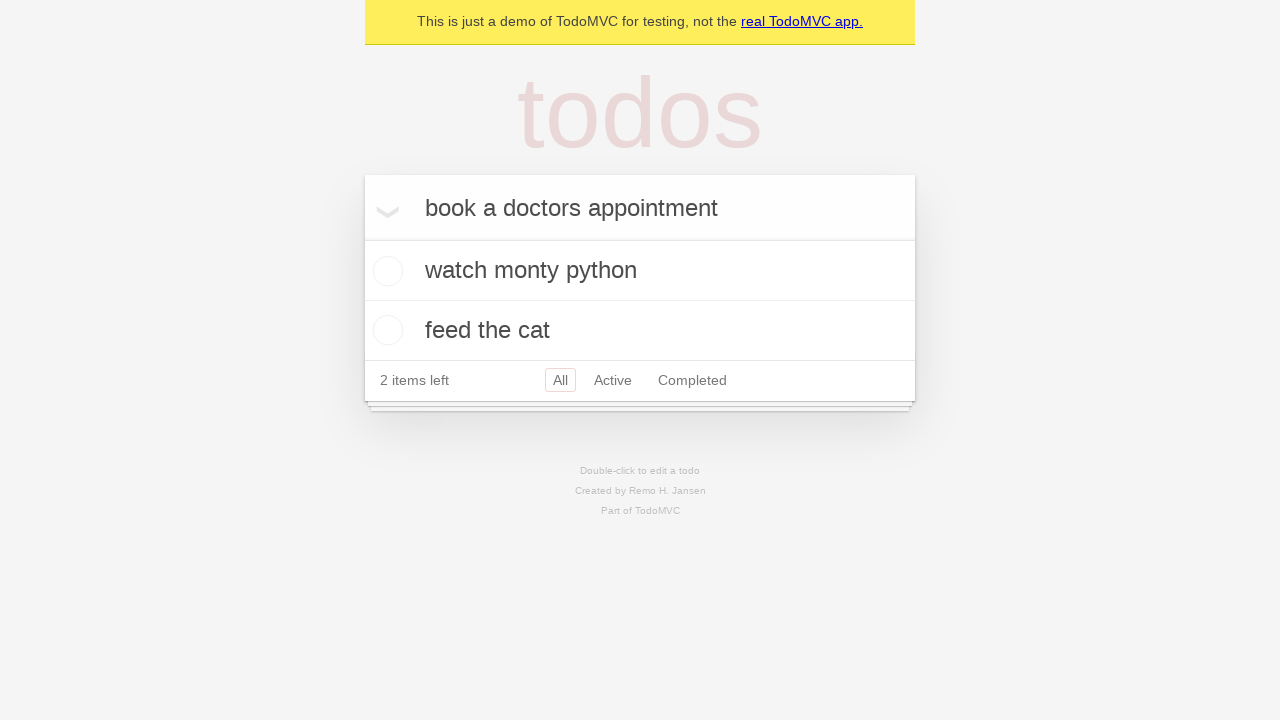

Pressed Enter to add todo 'book a doctors appointment' on internal:attr=[placeholder="What needs to be done?"i]
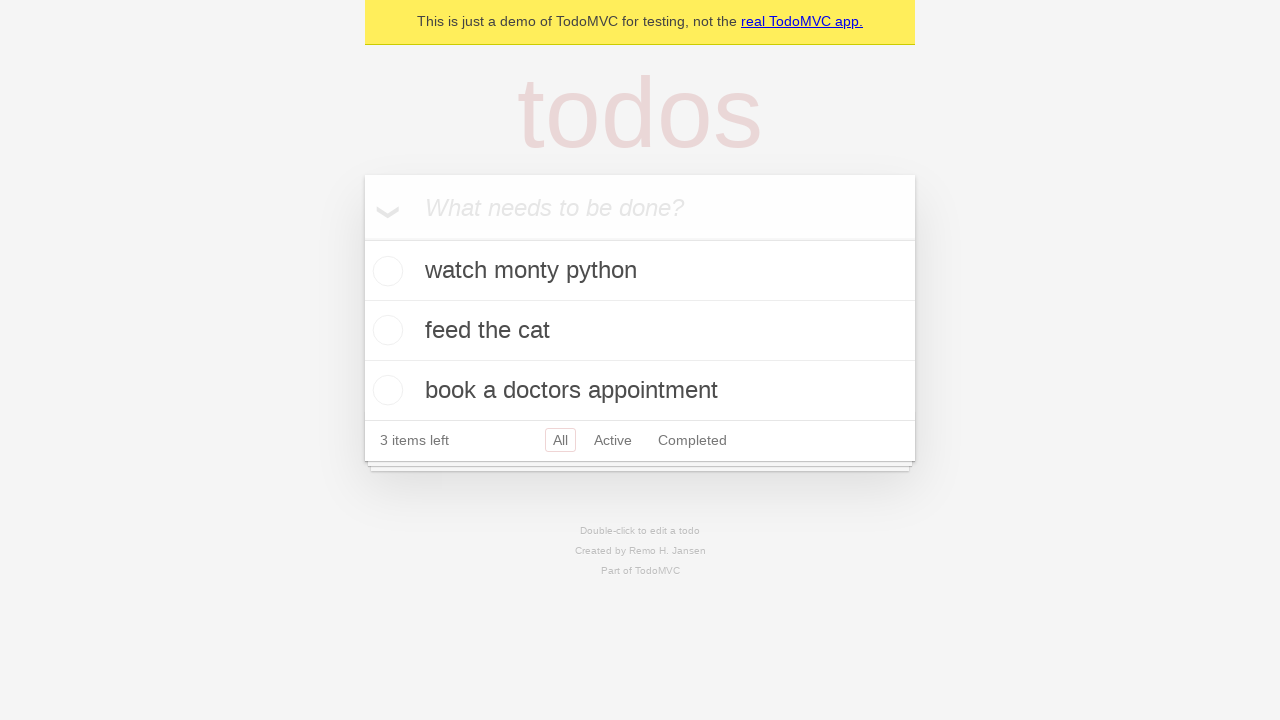

Checked the first todo item to mark it as completed at (385, 271) on .todo-list li .toggle >> nth=0
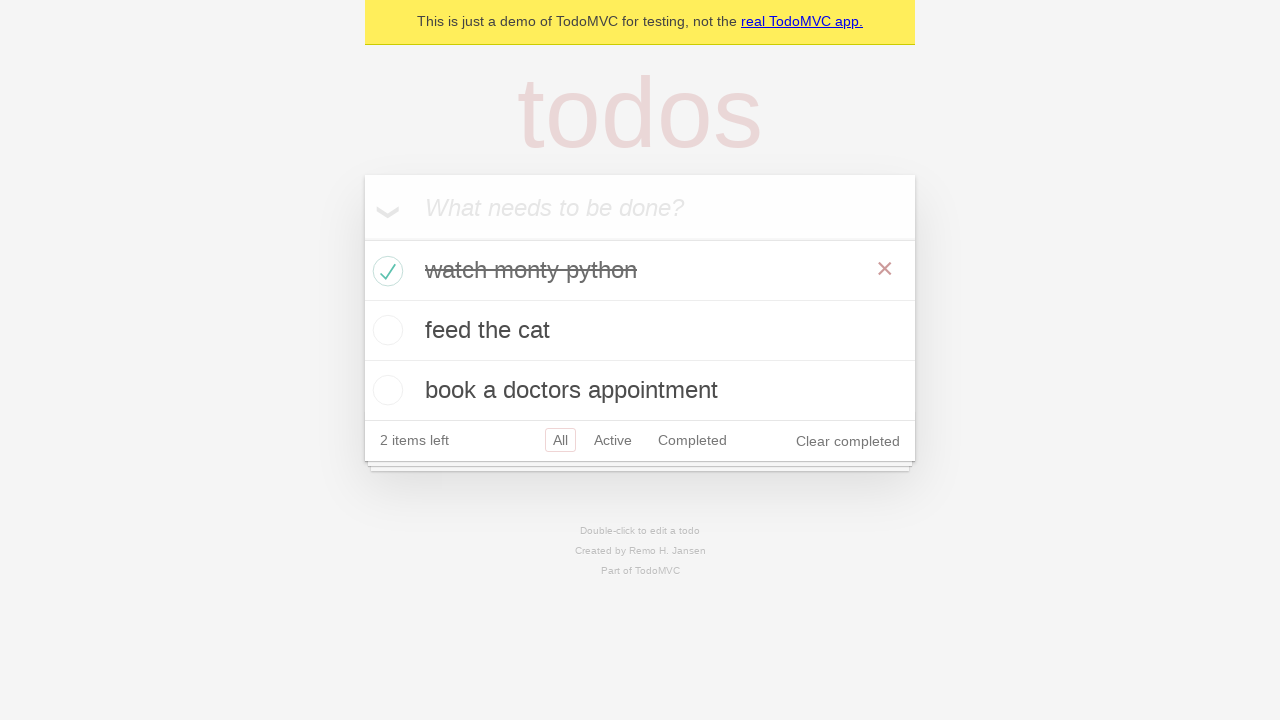

Clicked 'Clear completed' button to remove completed items at (848, 441) on internal:role=button[name="Clear completed"i]
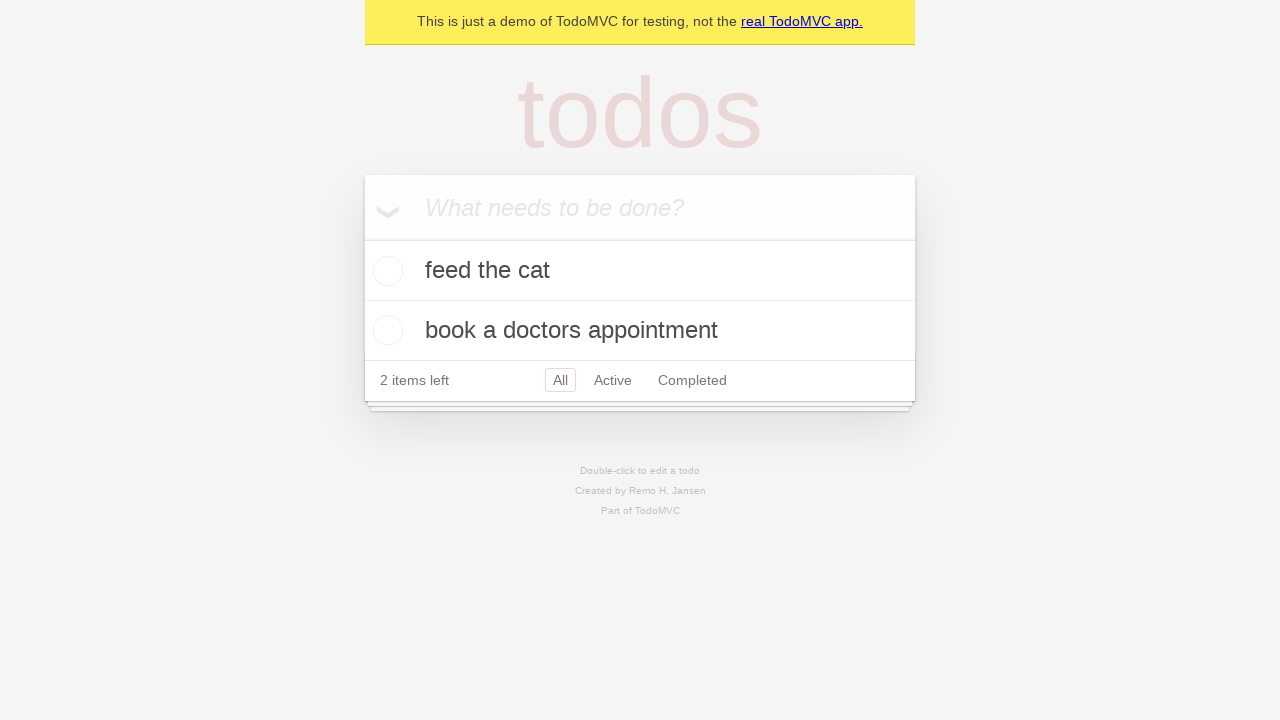

Waited for Clear completed button to be hidden after clearing items
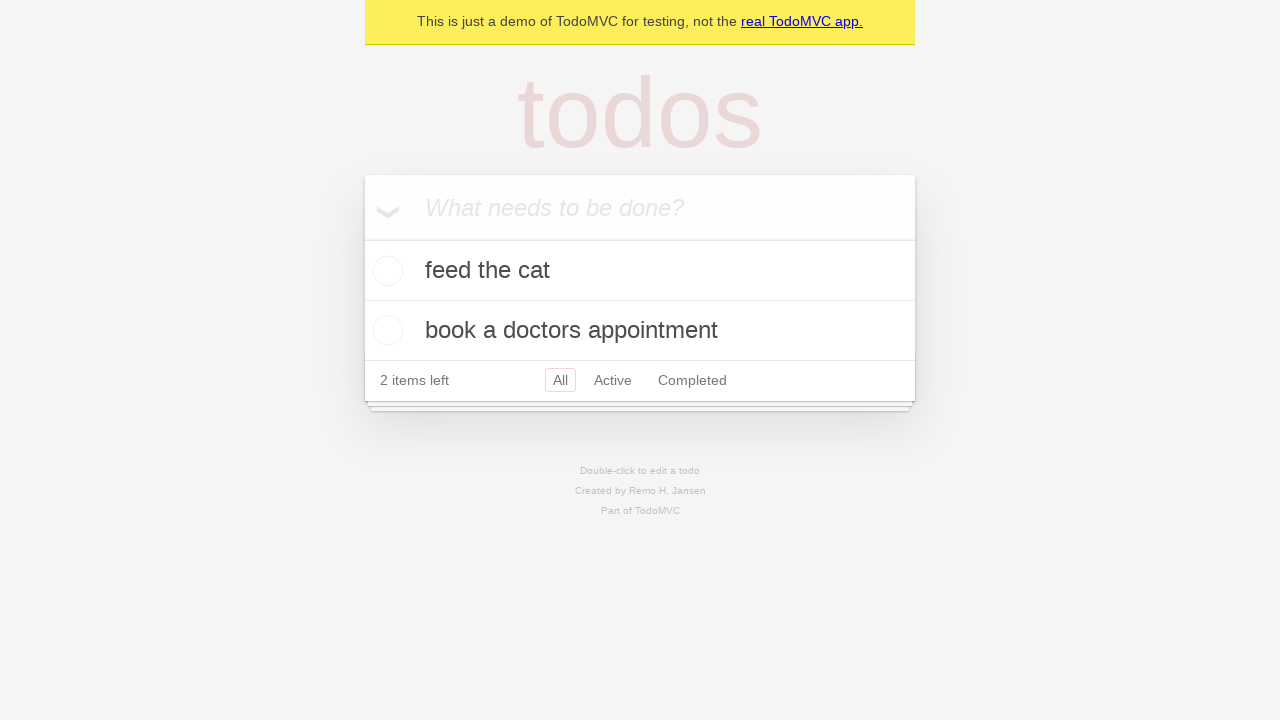

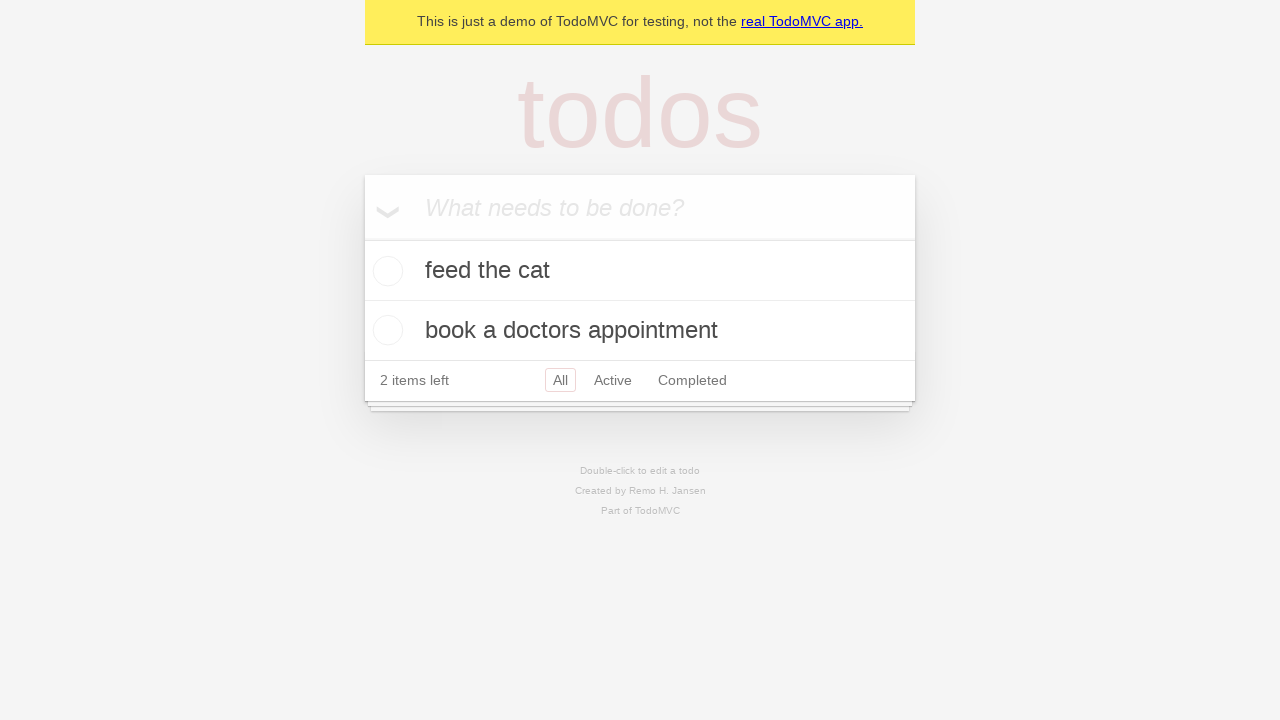